Tests stock search functionality on Goodinfo Taiwan stock website by entering a stock code, submitting the search, and navigating to the monthly revenue section.

Starting URL: https://goodinfo.tw/tw/index.asp

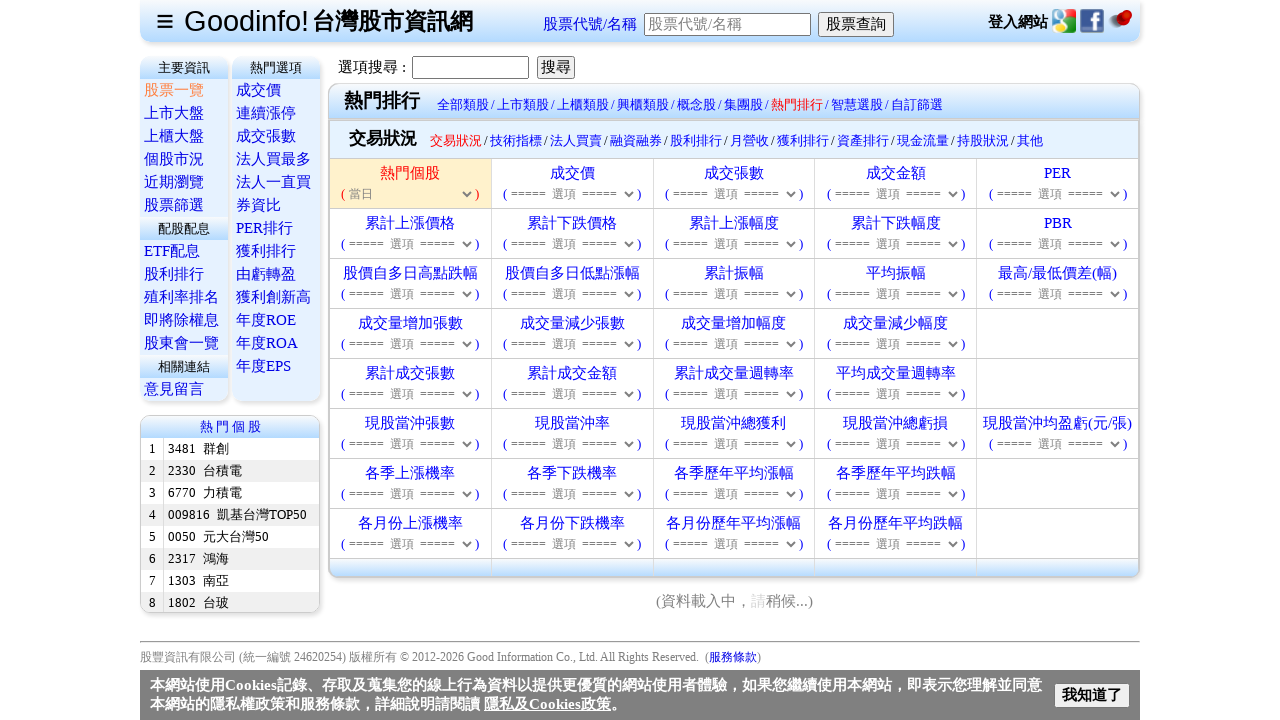

Filled stock code '2330' in search field on #txtStockCode
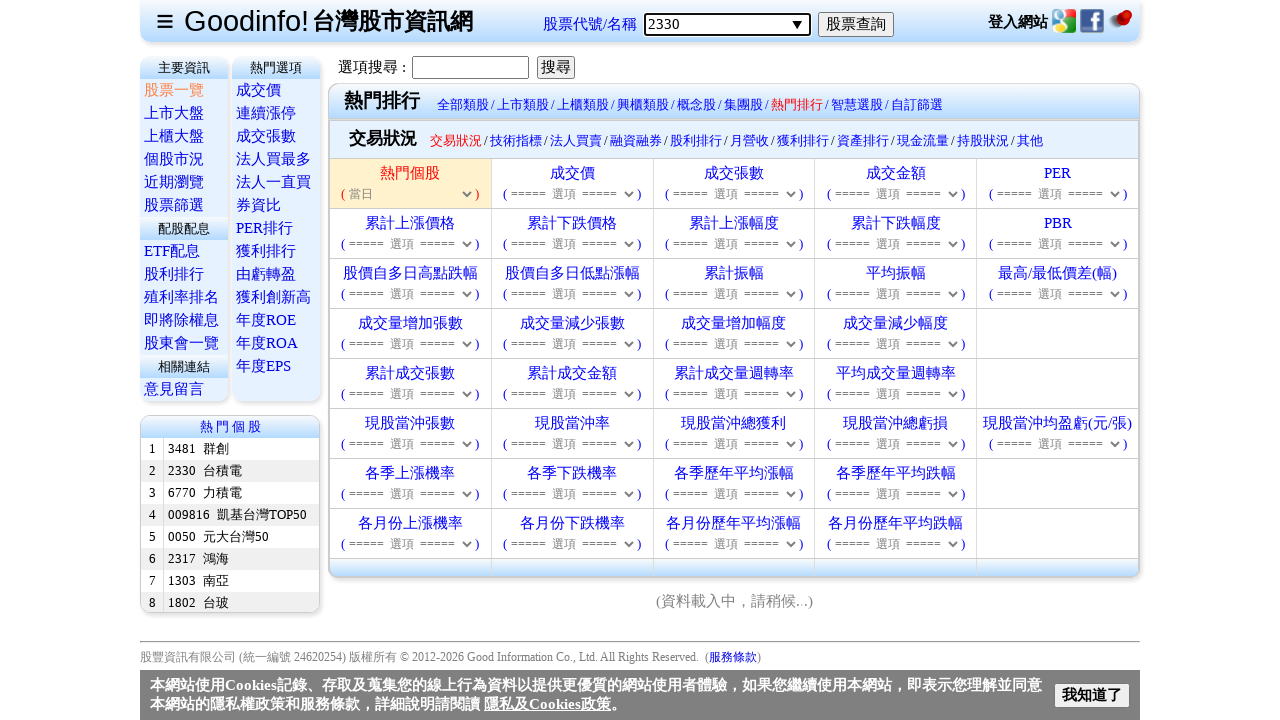

Pressed Enter to submit stock search on #txtStockCode
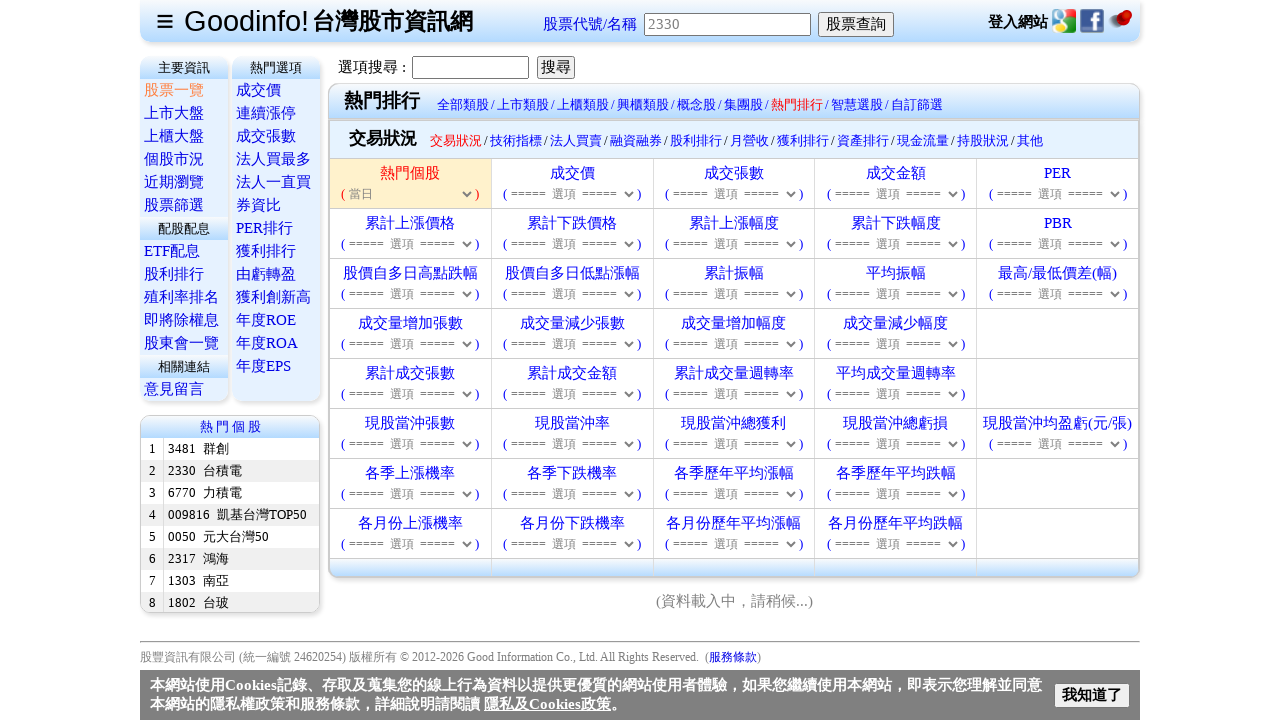

Monthly Revenue link became visible after search
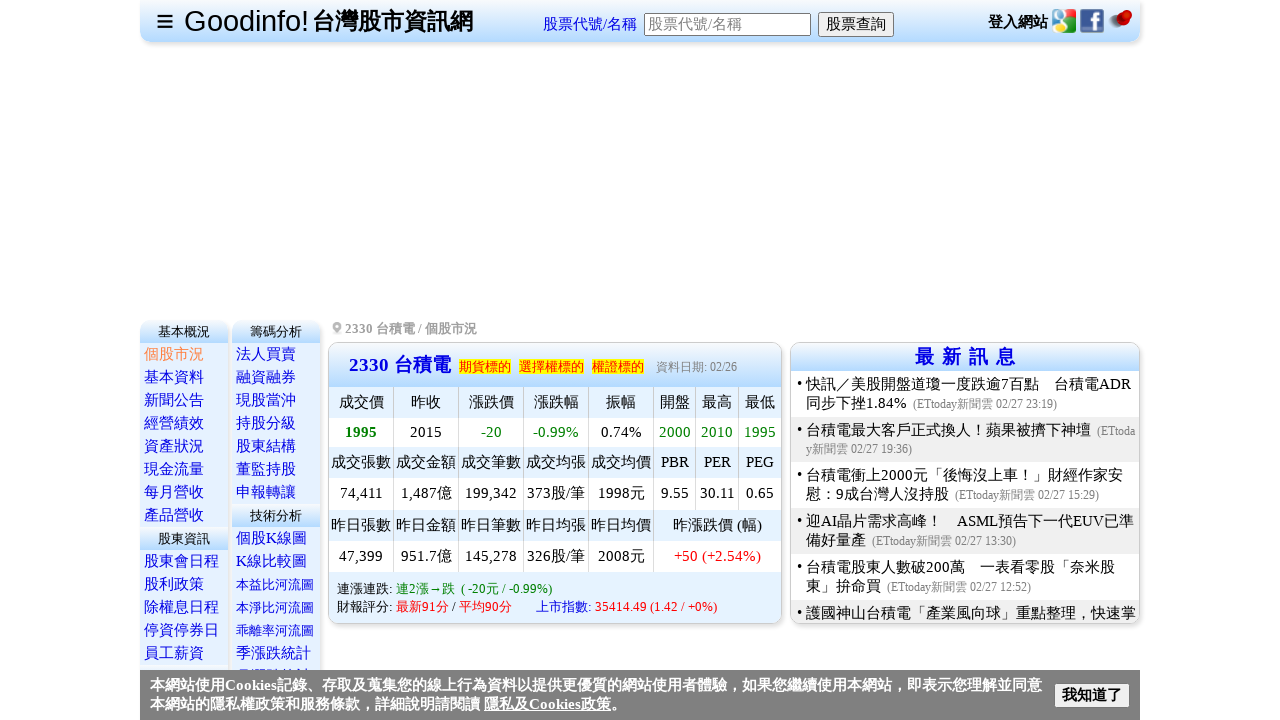

Clicked on Monthly Revenue (每月營收) link at (174, 492) on text=每月營收
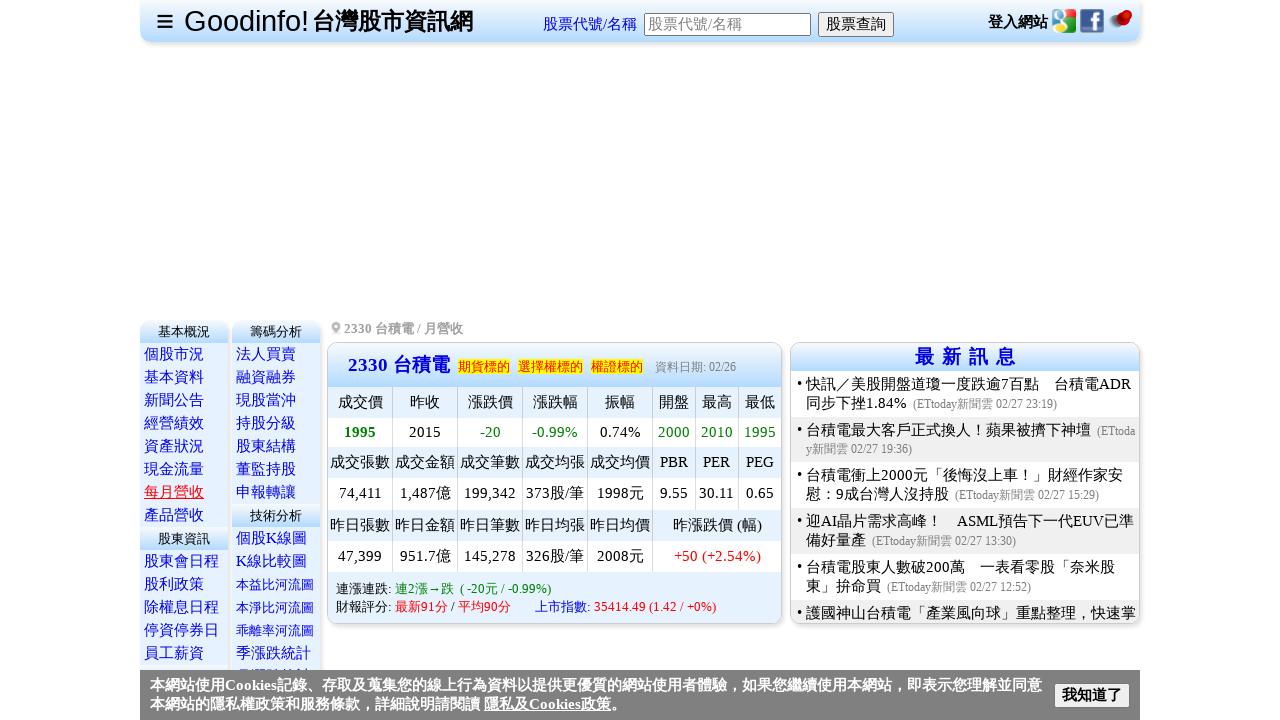

Monthly revenue detail section loaded
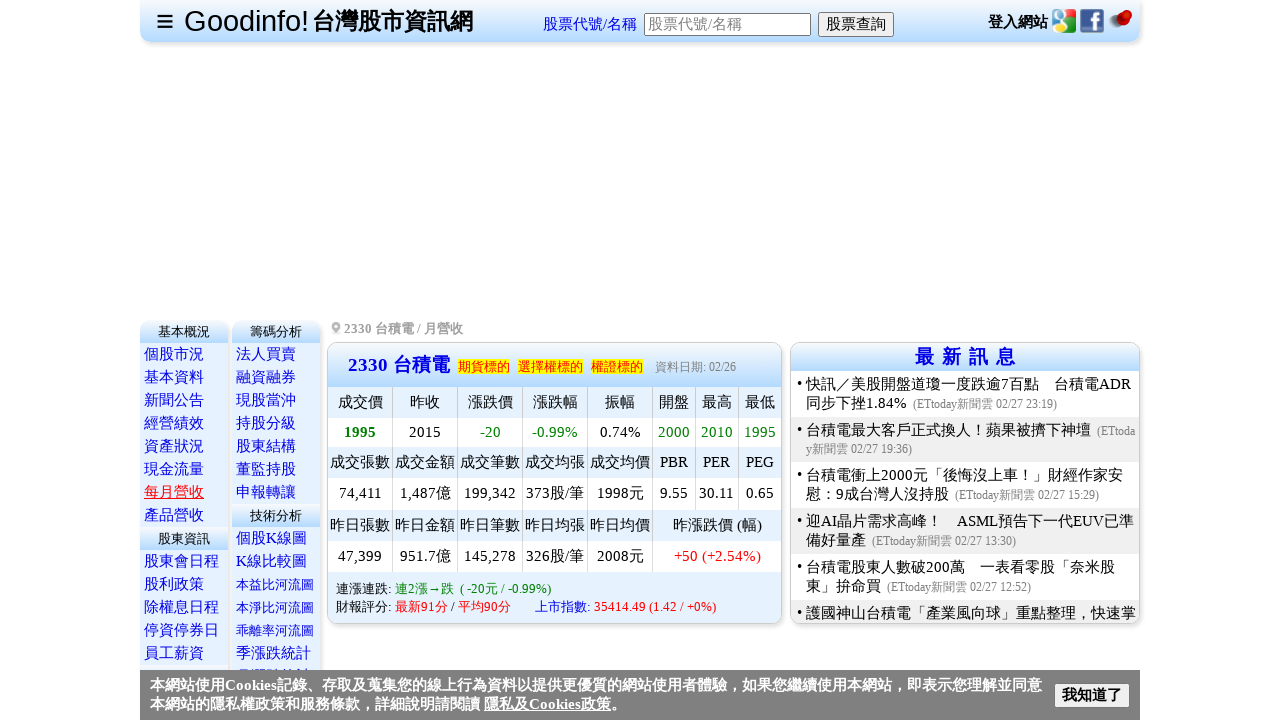

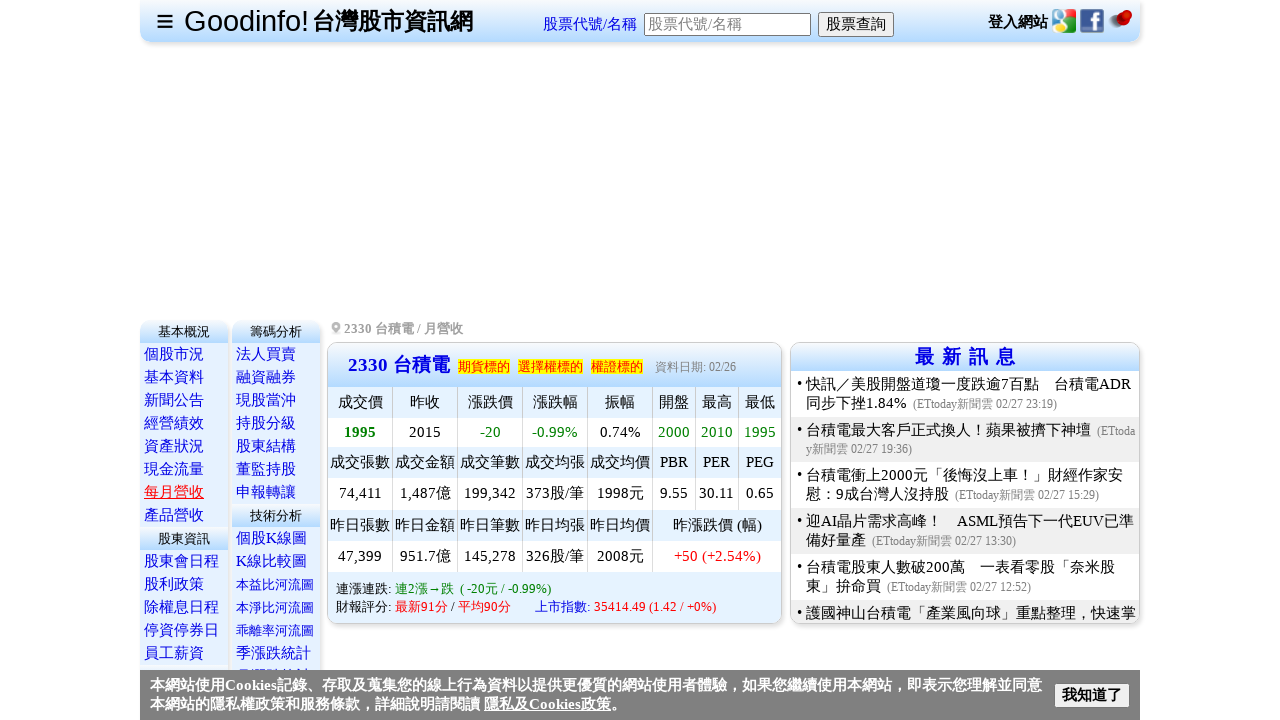